Tests dynamic page where the finish element is initially hidden, clicks Start button and waits for the hidden element to become visible

Starting URL: http://the-internet.herokuapp.com/dynamic_loading/1

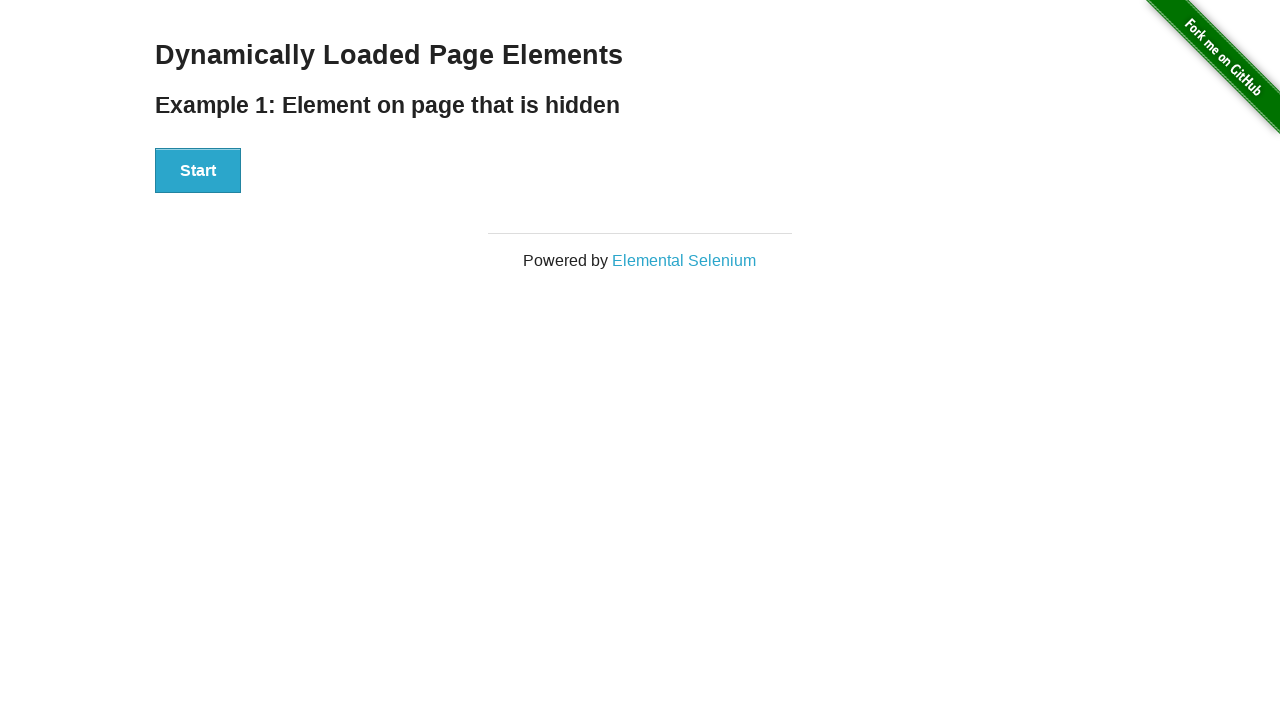

Navigated to dynamic loading page
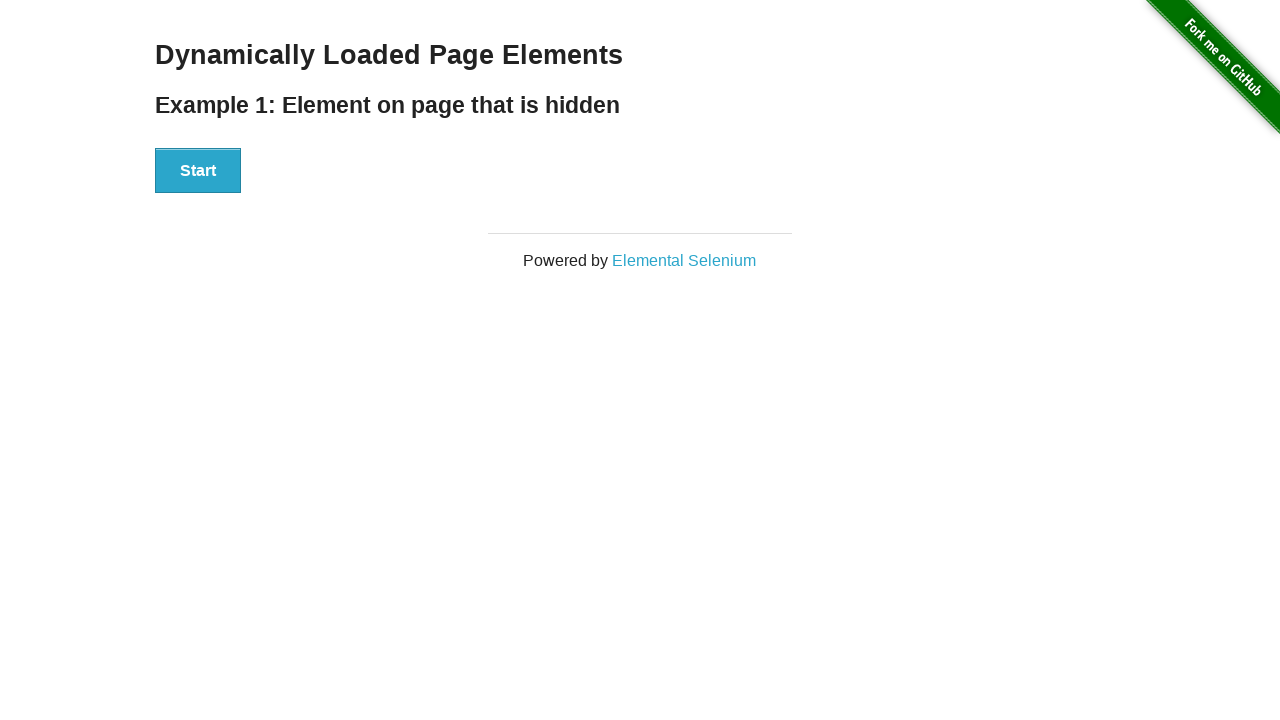

Clicked Start button at (198, 171) on #start button
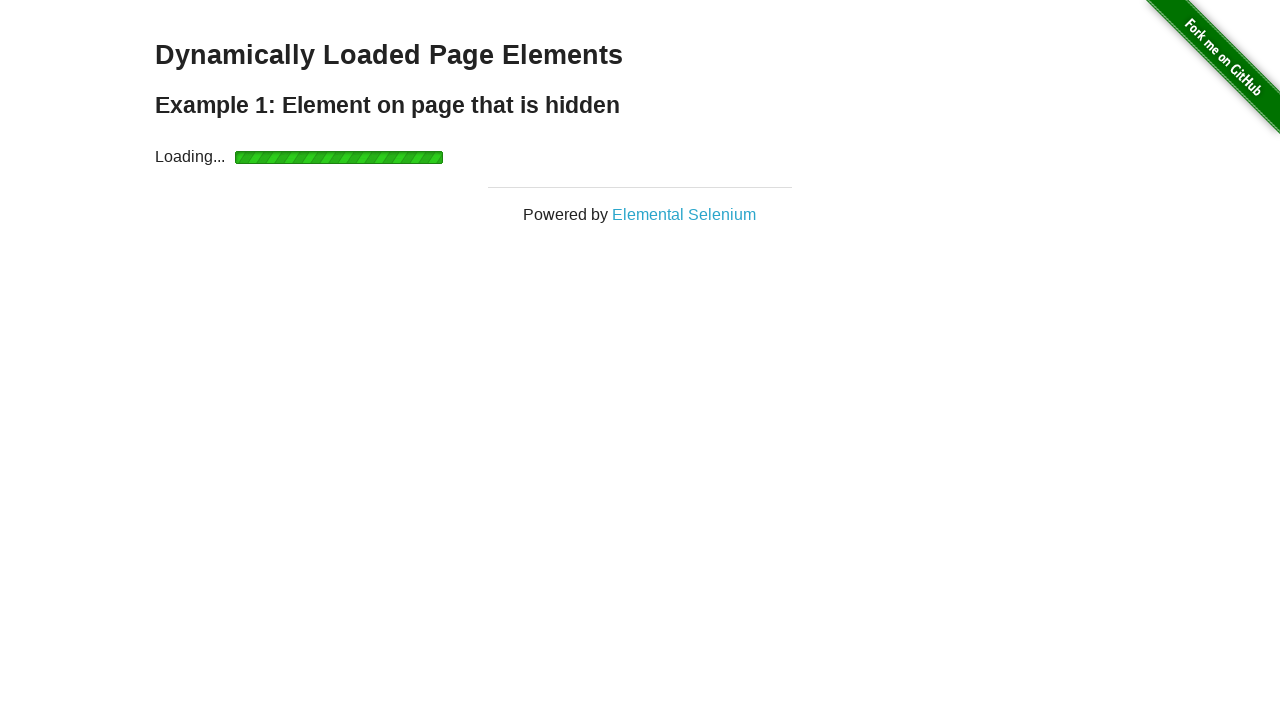

Finish element became visible after dynamic loading completed
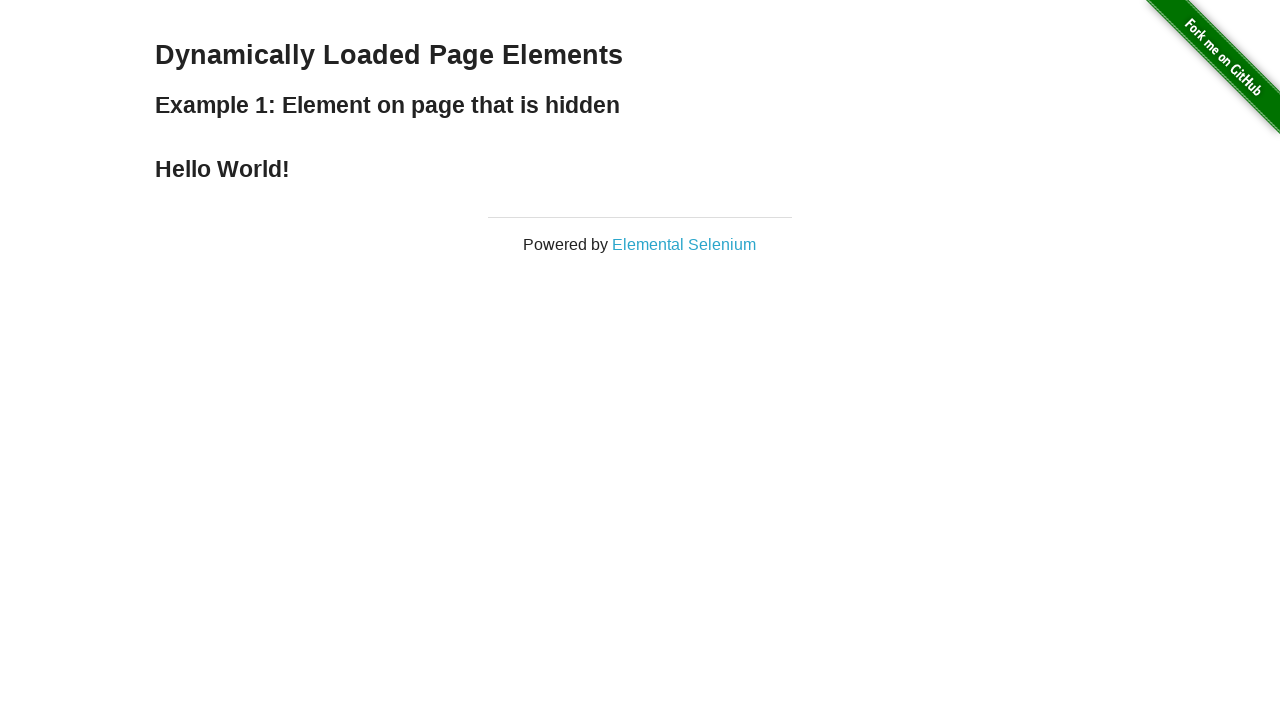

Verified finish element is visible
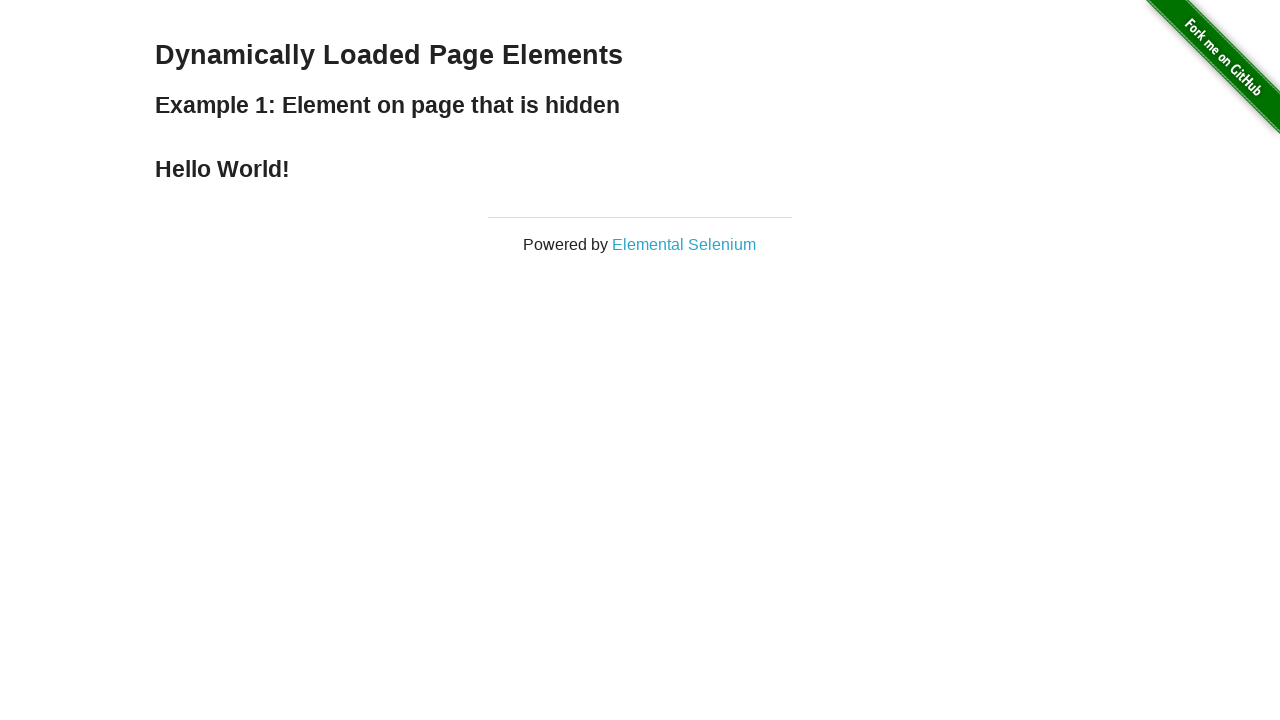

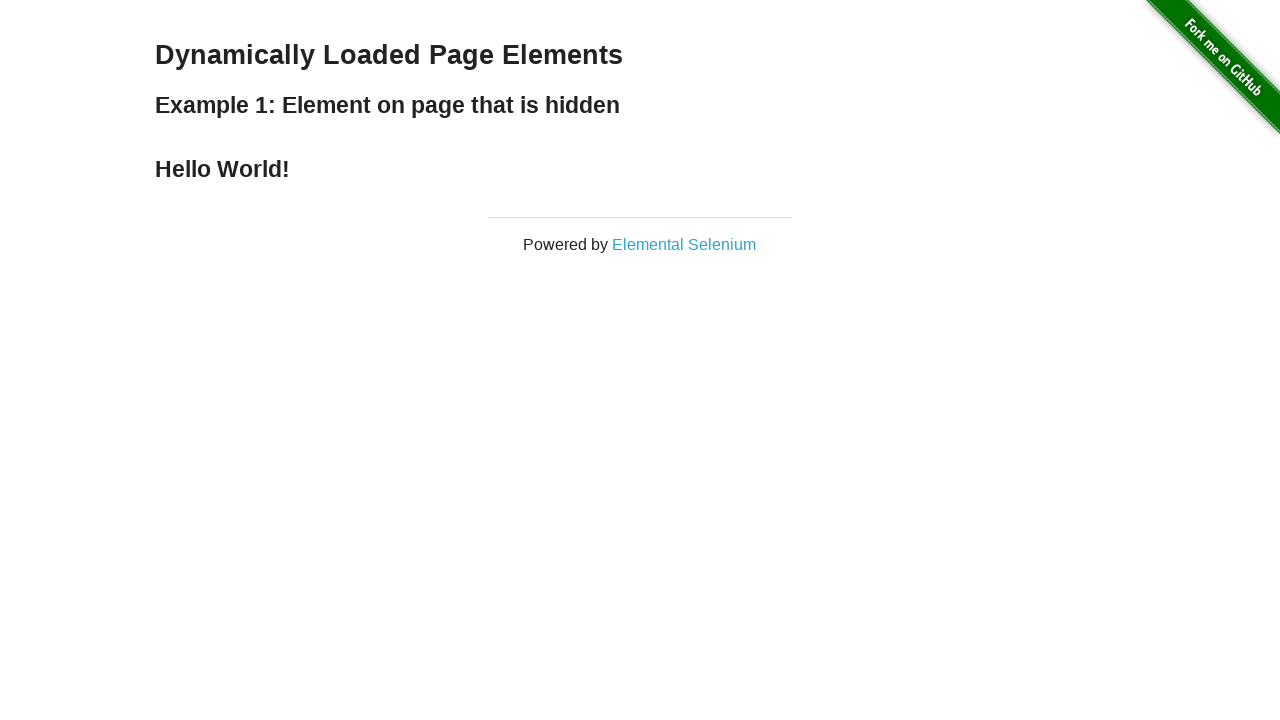